Tests the payment page by filling in card number, email fields, and testing form submission functionality.

Starting URL: https://wedding-bz7gqvz3x-asithalkonaras-projects.vercel.app/payment

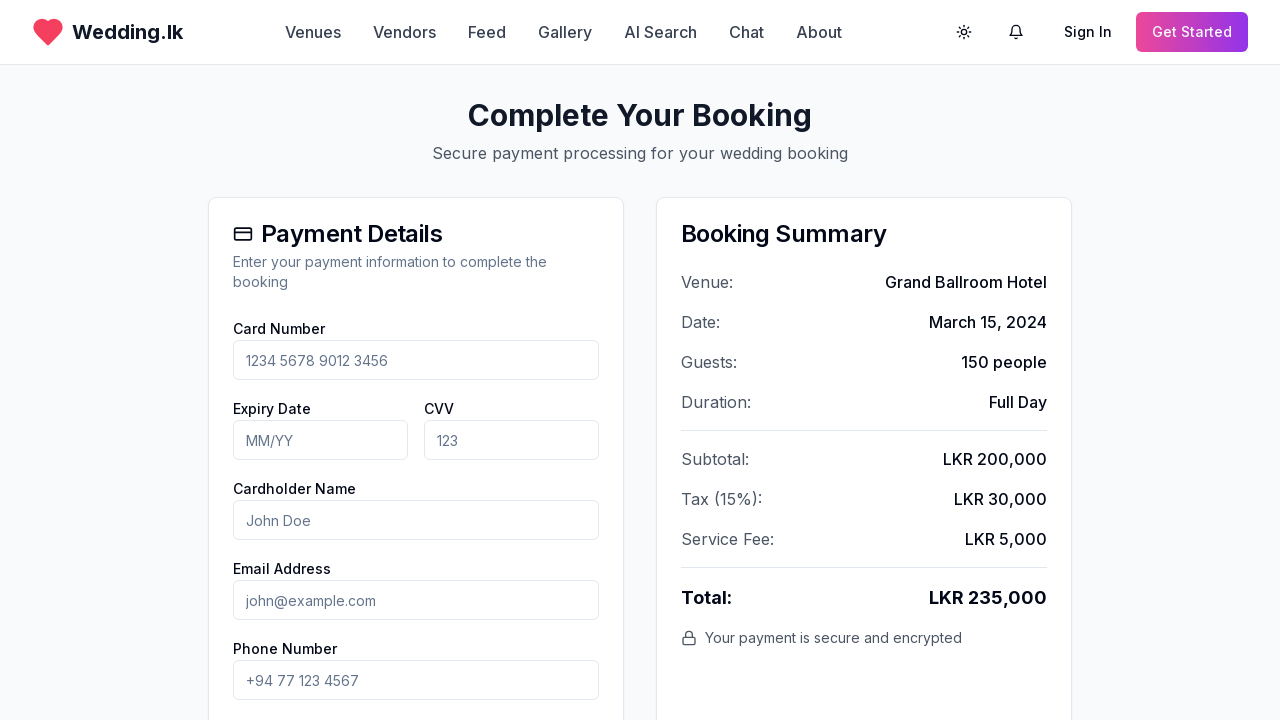

Waited for page to load with networkidle state
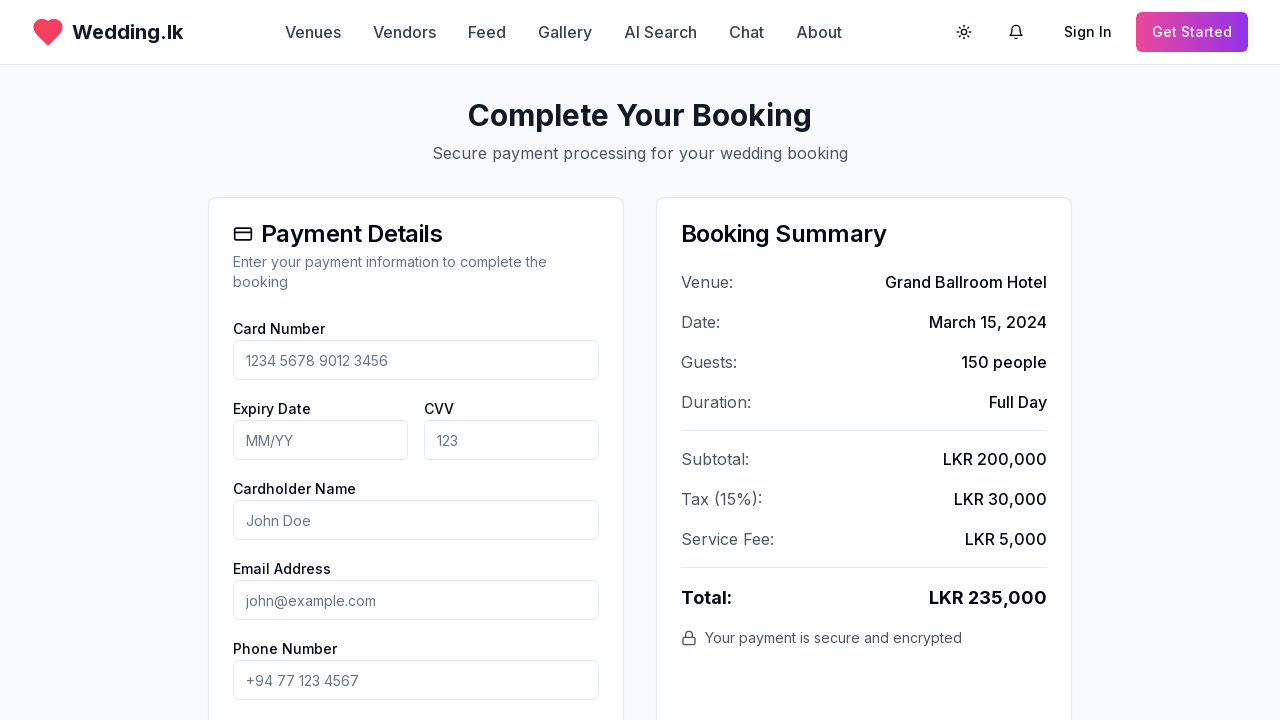

Page heading loaded
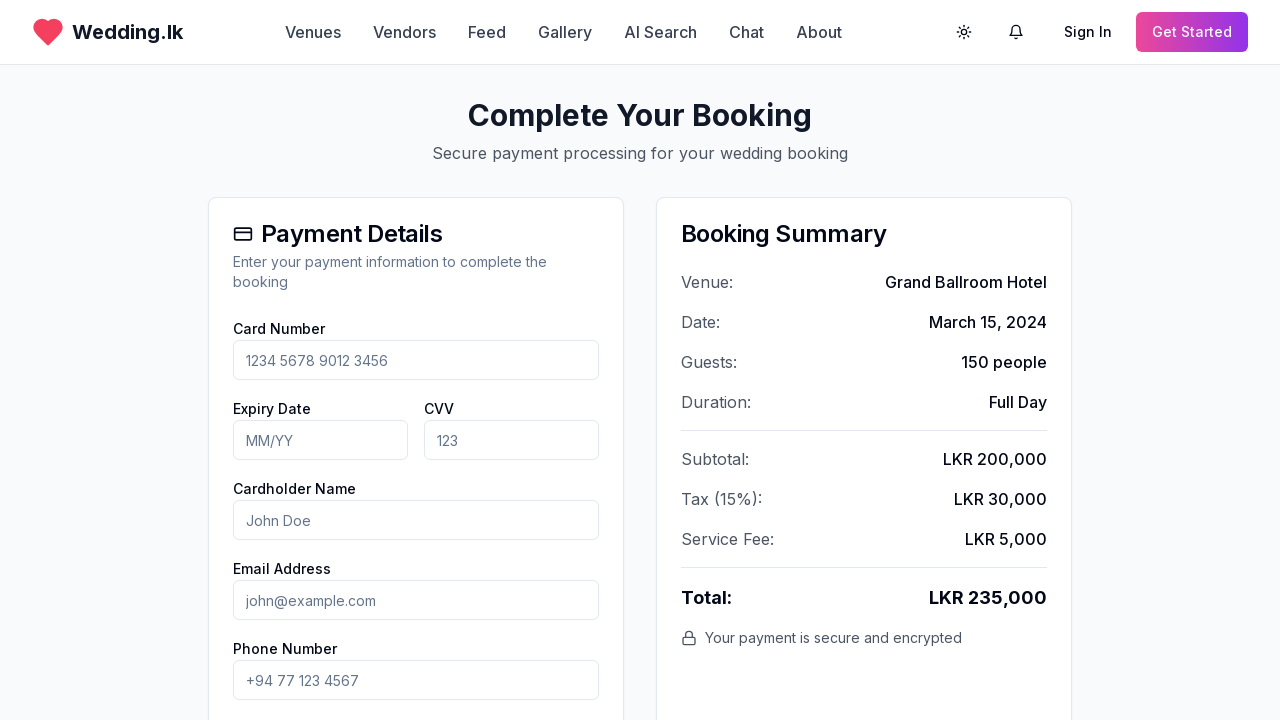

Located card input field
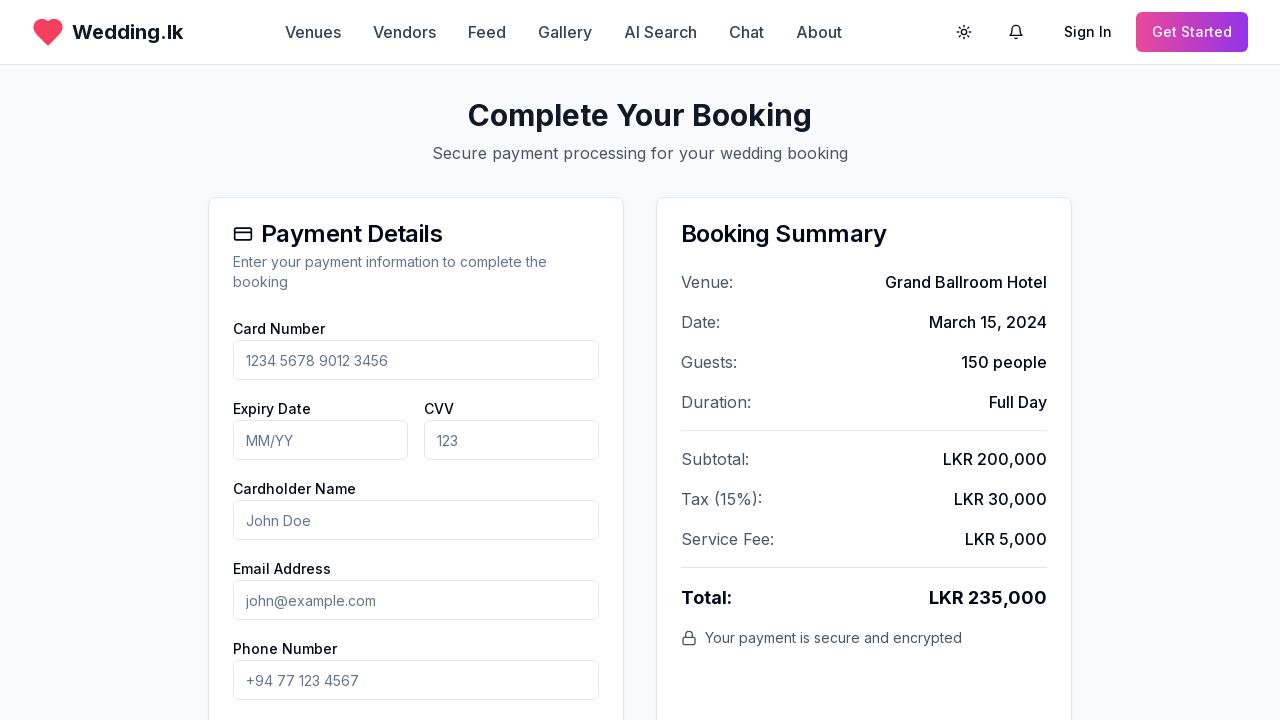

Filled card number field with test card '1234 5678 9012 3456' on input[placeholder*='card'], input[placeholder*='1234'] >> nth=0
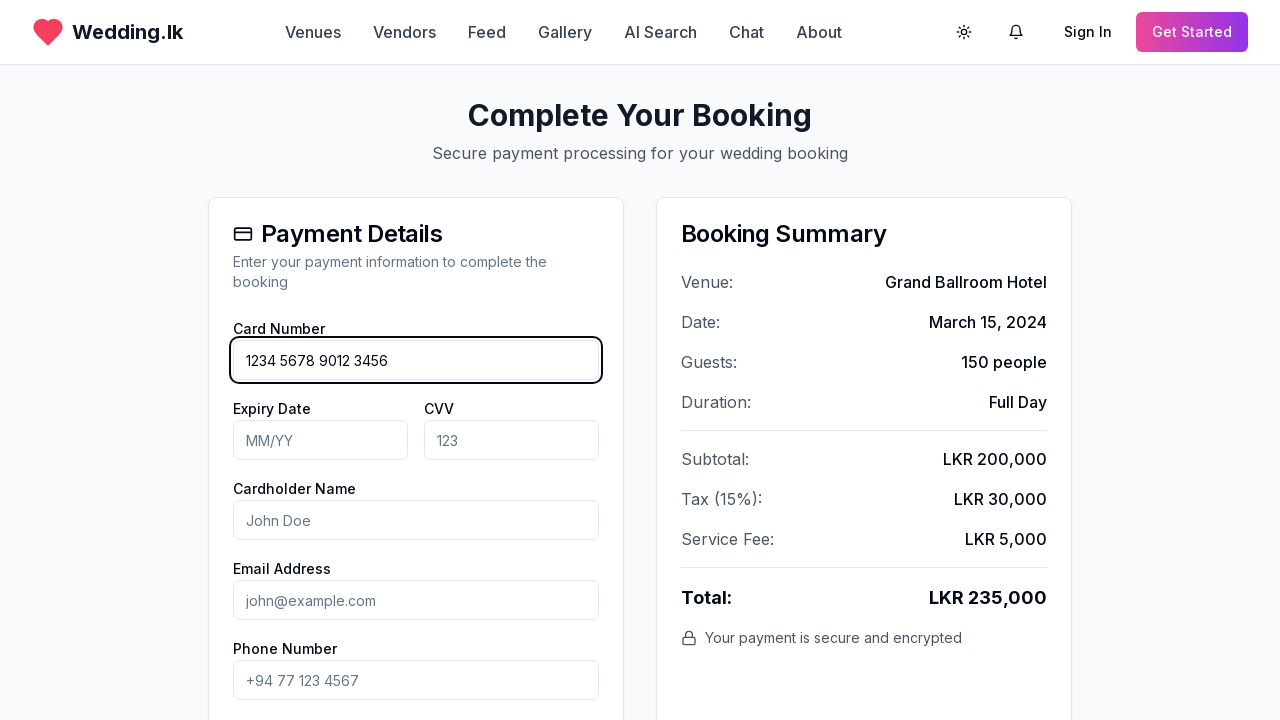

Located email input field
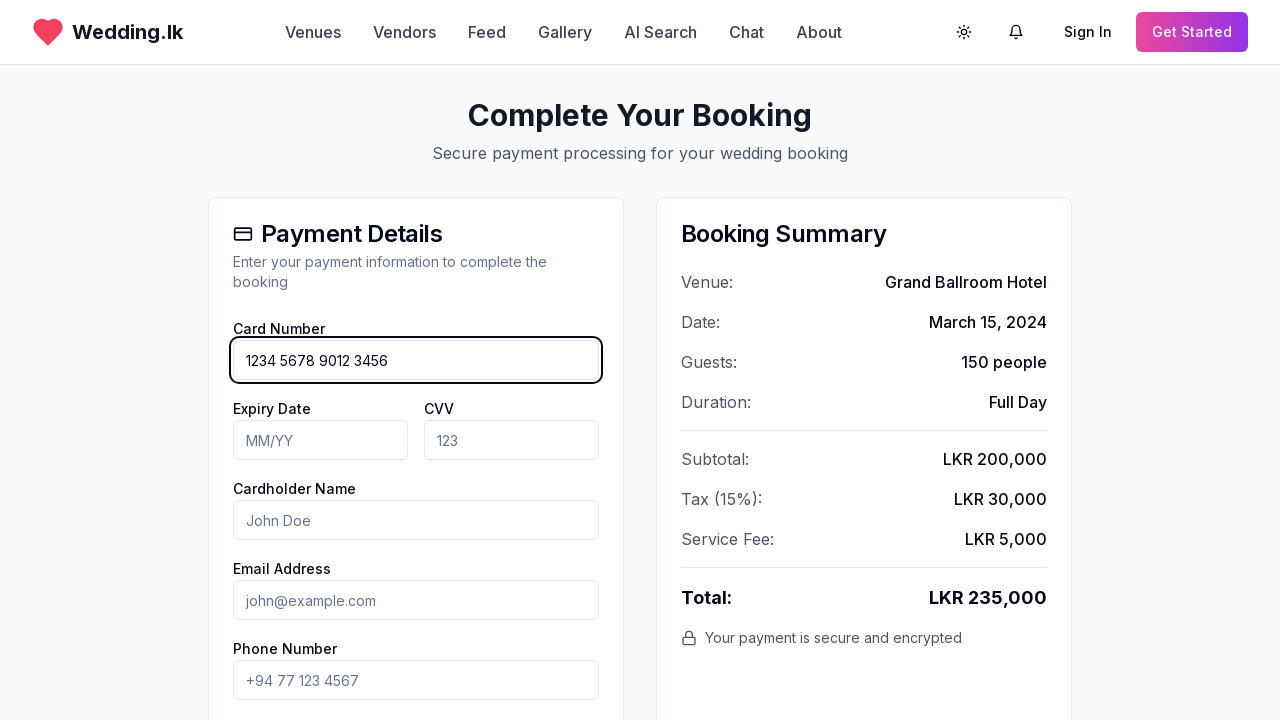

Filled email field with 'wedding_test@example.com' on input[type='email']
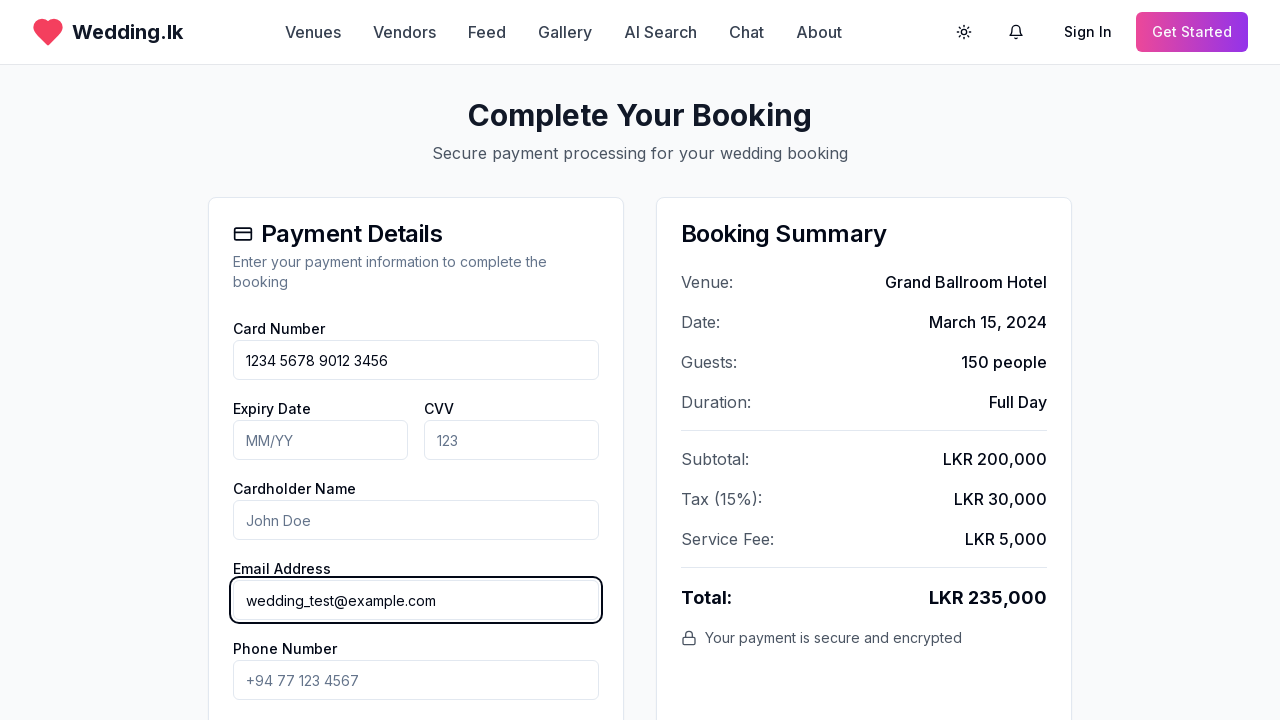

Located submit button
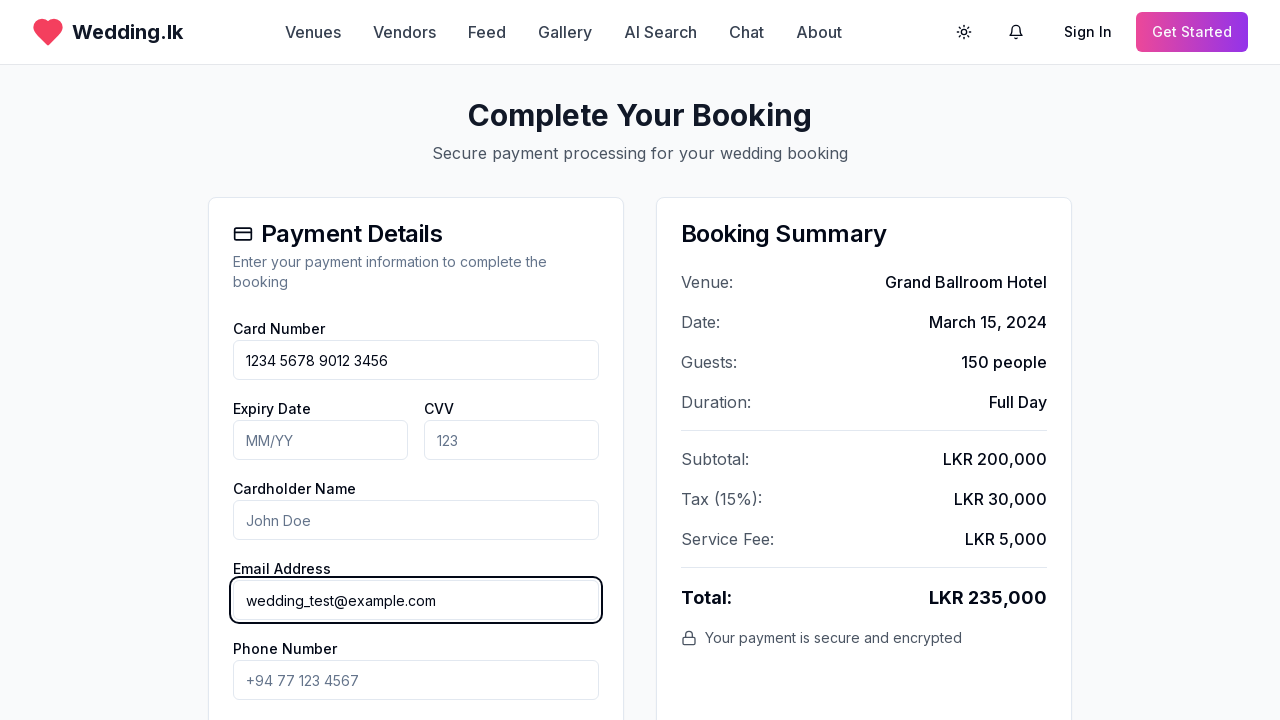

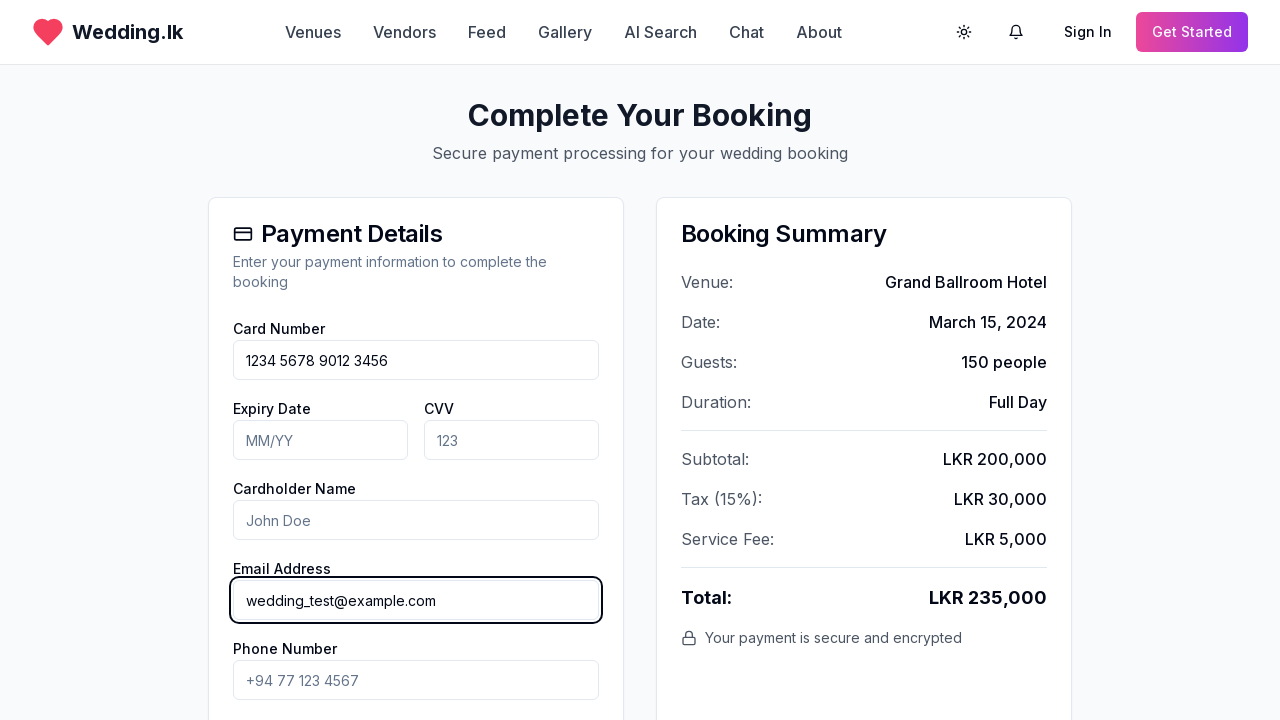